Tests dropdown functionality by clicking on a multi-selection dropdown, iterating through dropdown elements, and selecting "choice 6" from the list.

Starting URL: https://www.jqueryscript.net/demo/Drop-Down-Combo-Tree/

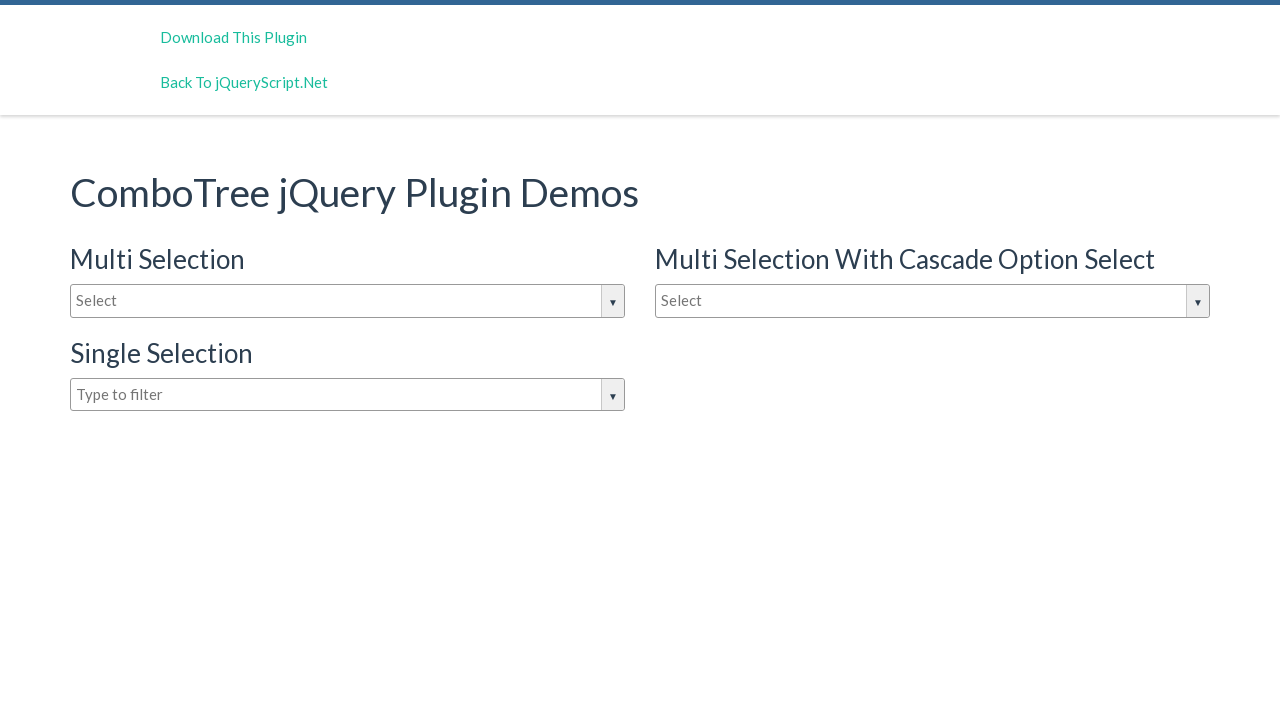

Clicked on the multi-selection dropdown input at (348, 301) on input#justAnInputBox
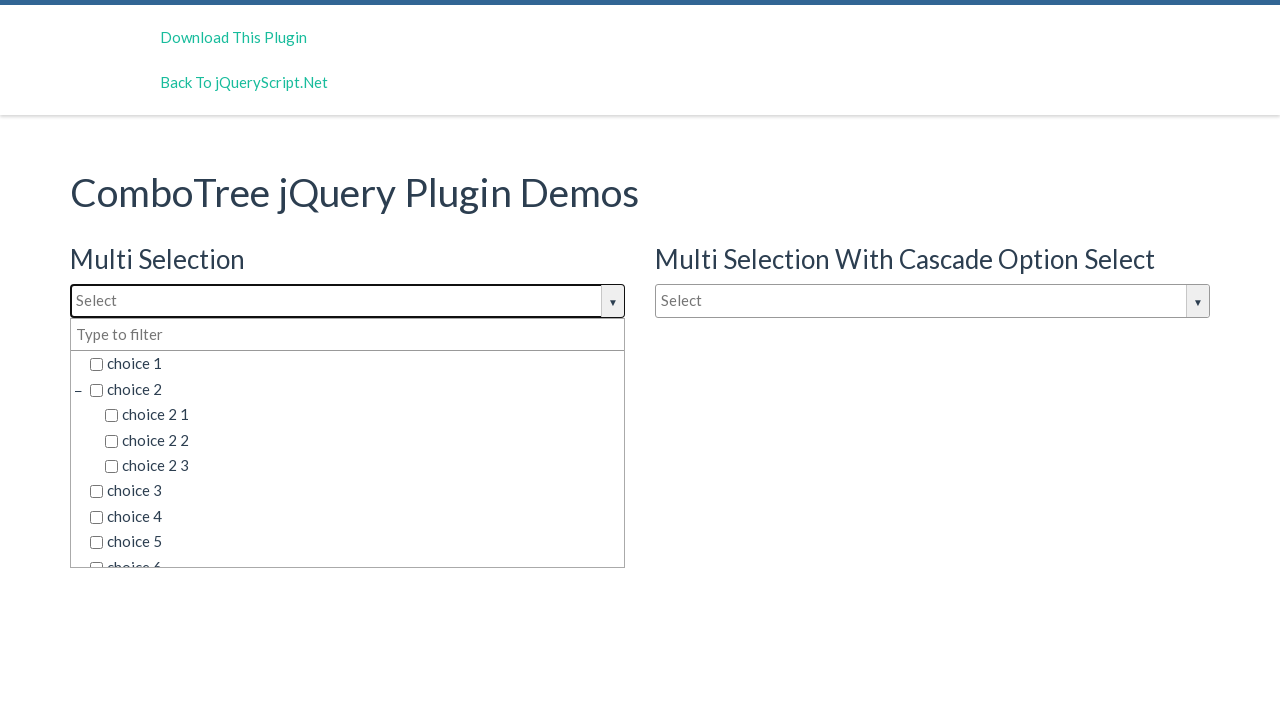

Dropdown elements loaded and became visible
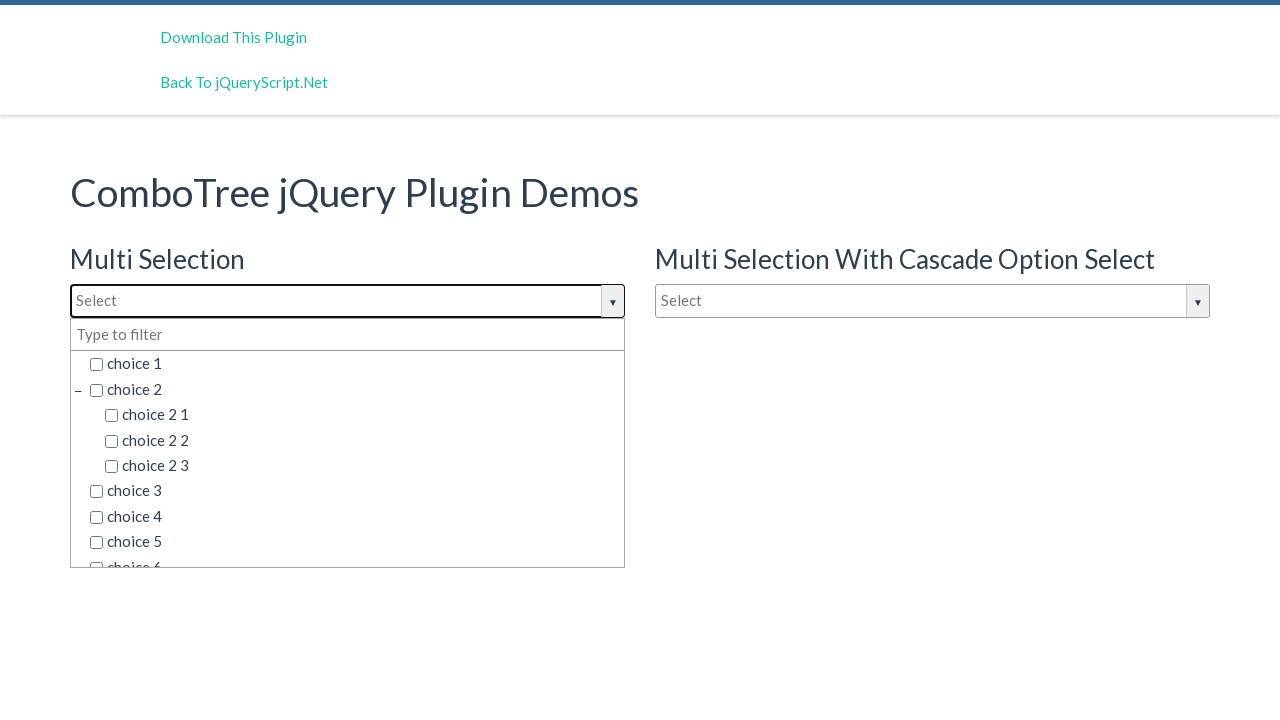

Retrieved all dropdown elements from the list
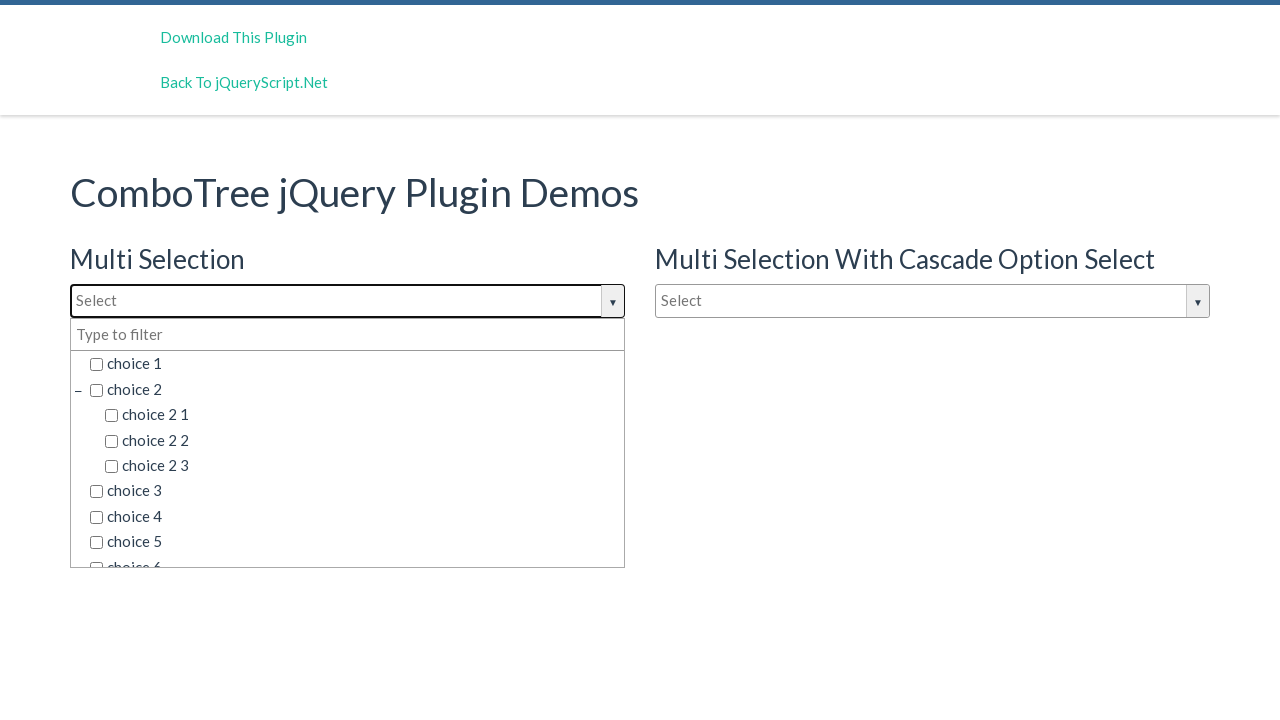

Found and clicked on 'choice 6' from the dropdown list at (355, 554) on span.comboTreeItemTitle >> nth=8
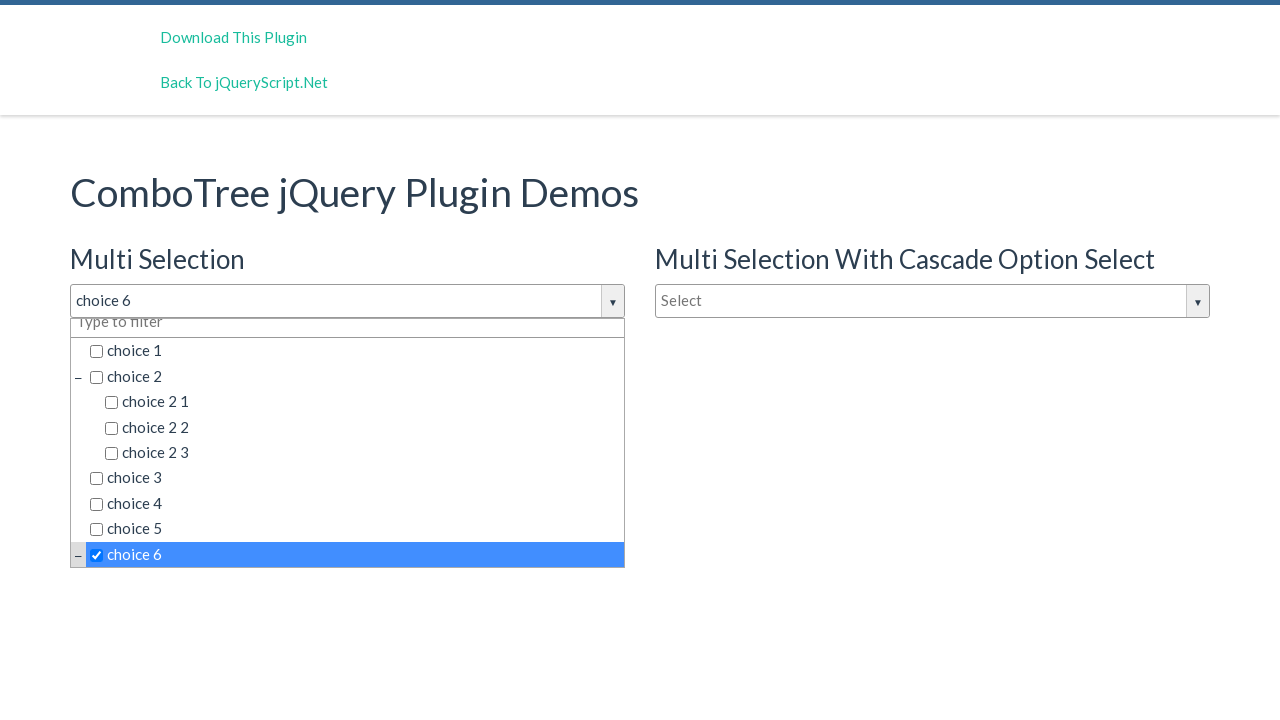

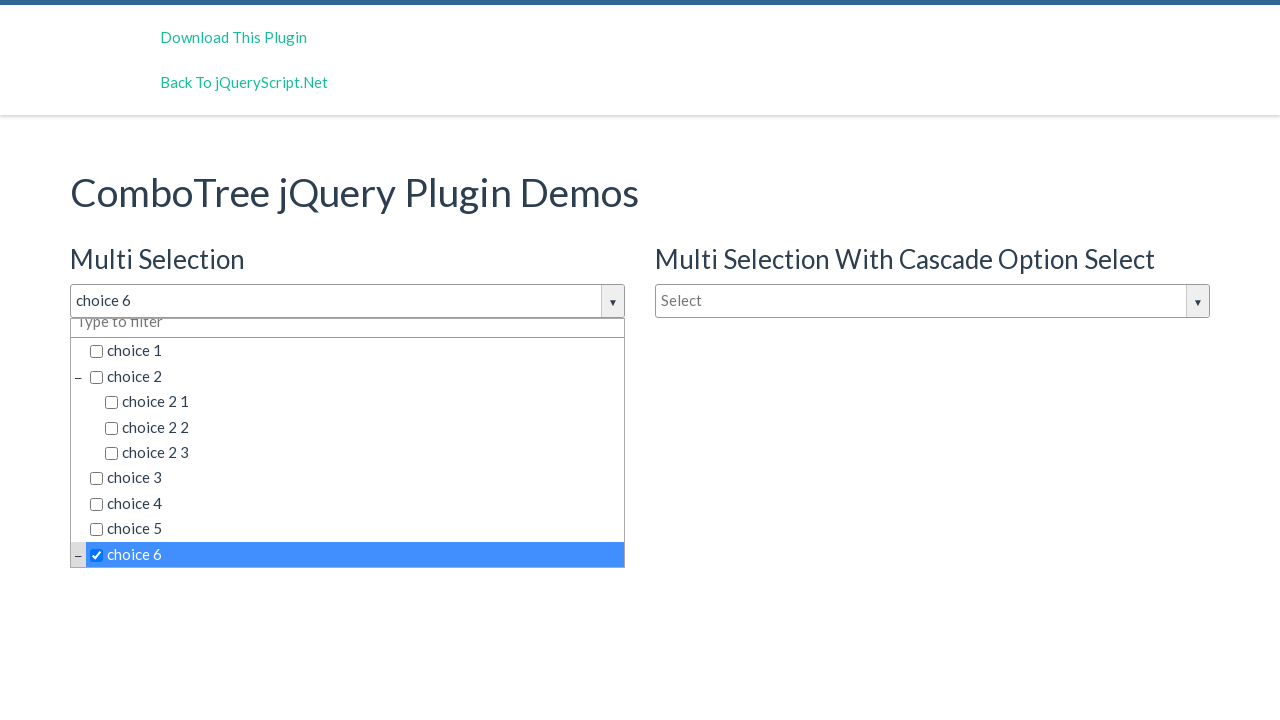